Fills out a practice form on Techlistic website including personal information, experience level, profession, tools, and continent selection

Starting URL: https://www.techlistic.com/p/selenium-practice-form.html

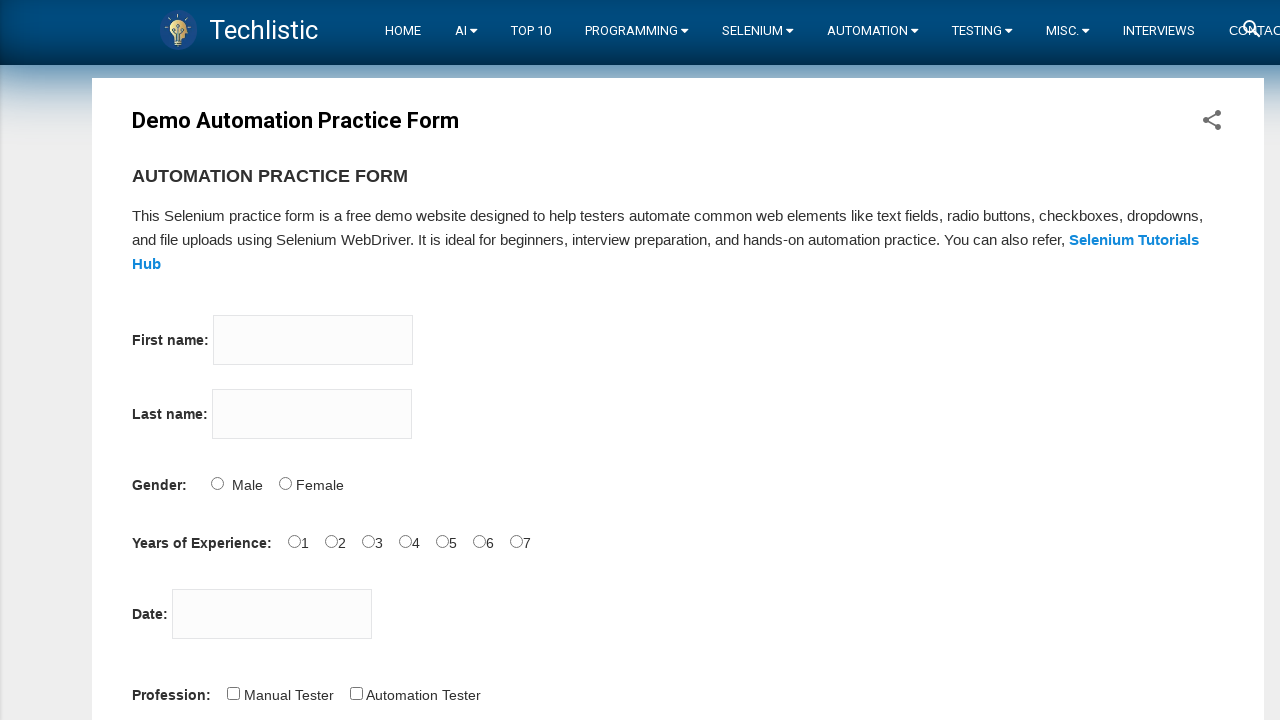

Filled first name field with 'Seyfi' on input[name='firstname']
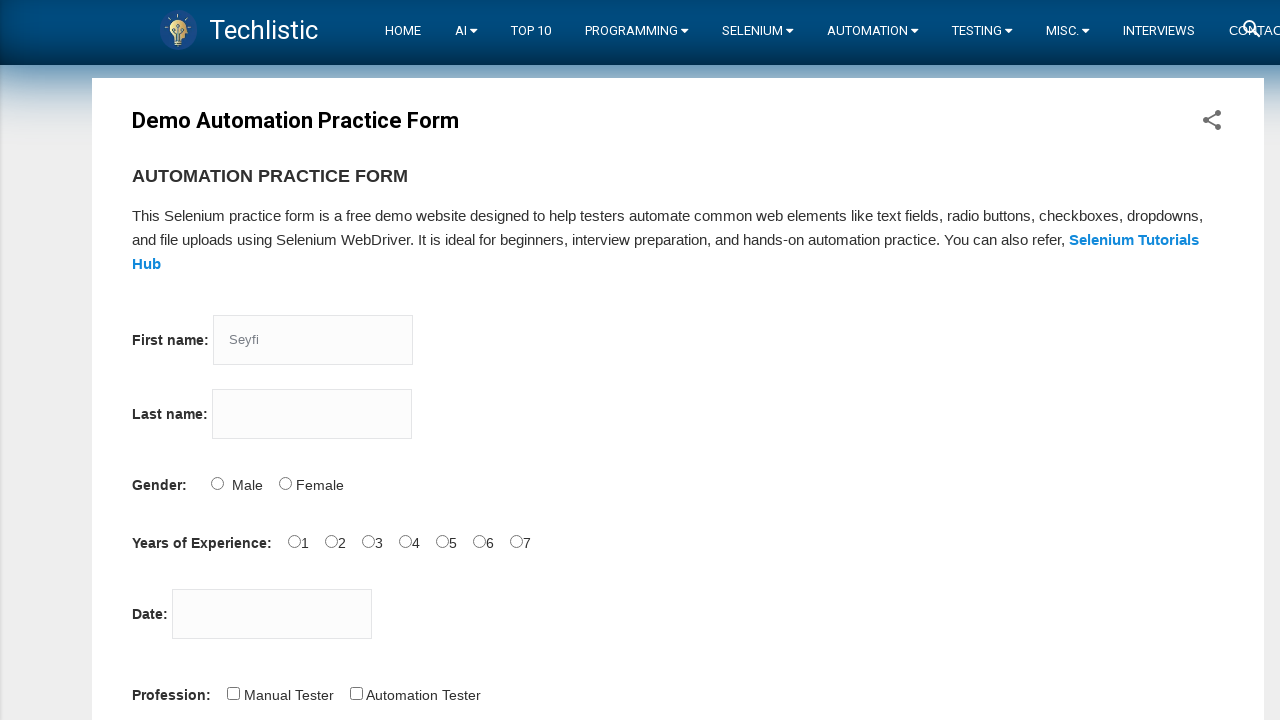

Filled last name field with 'Abi' on input[name='lastname']
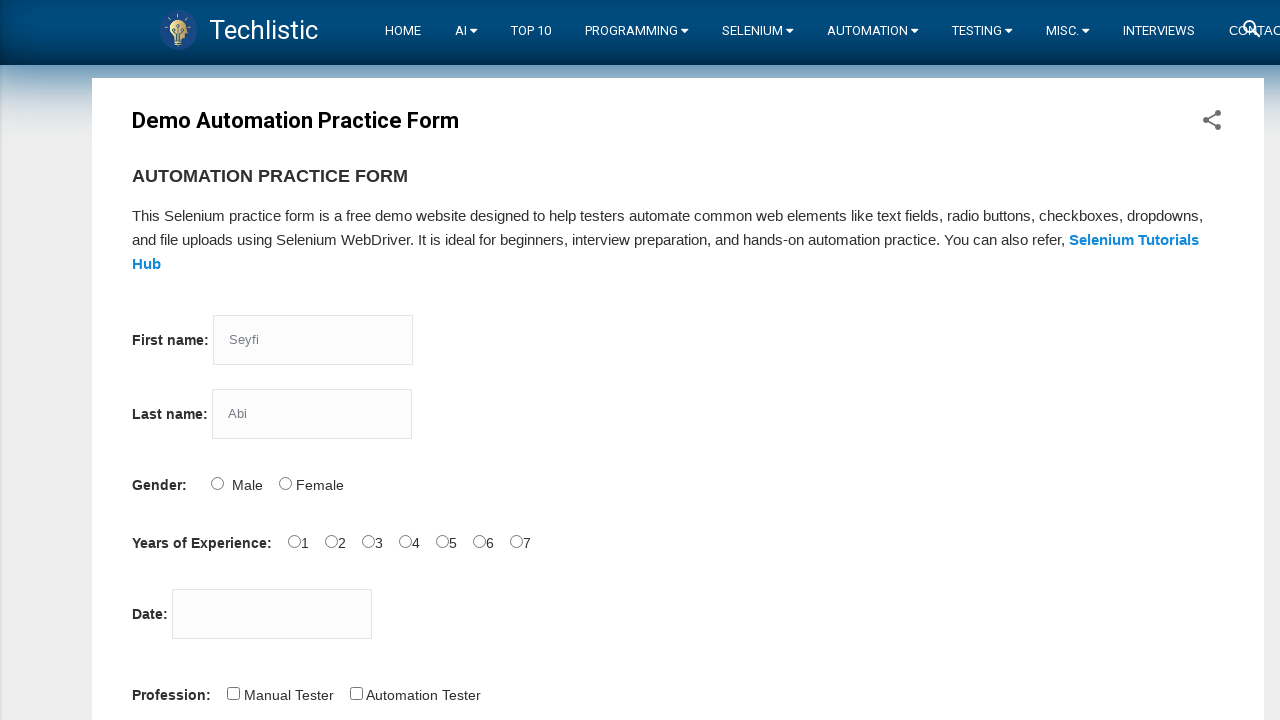

Selected Male gender option at (217, 483) on #sex-0
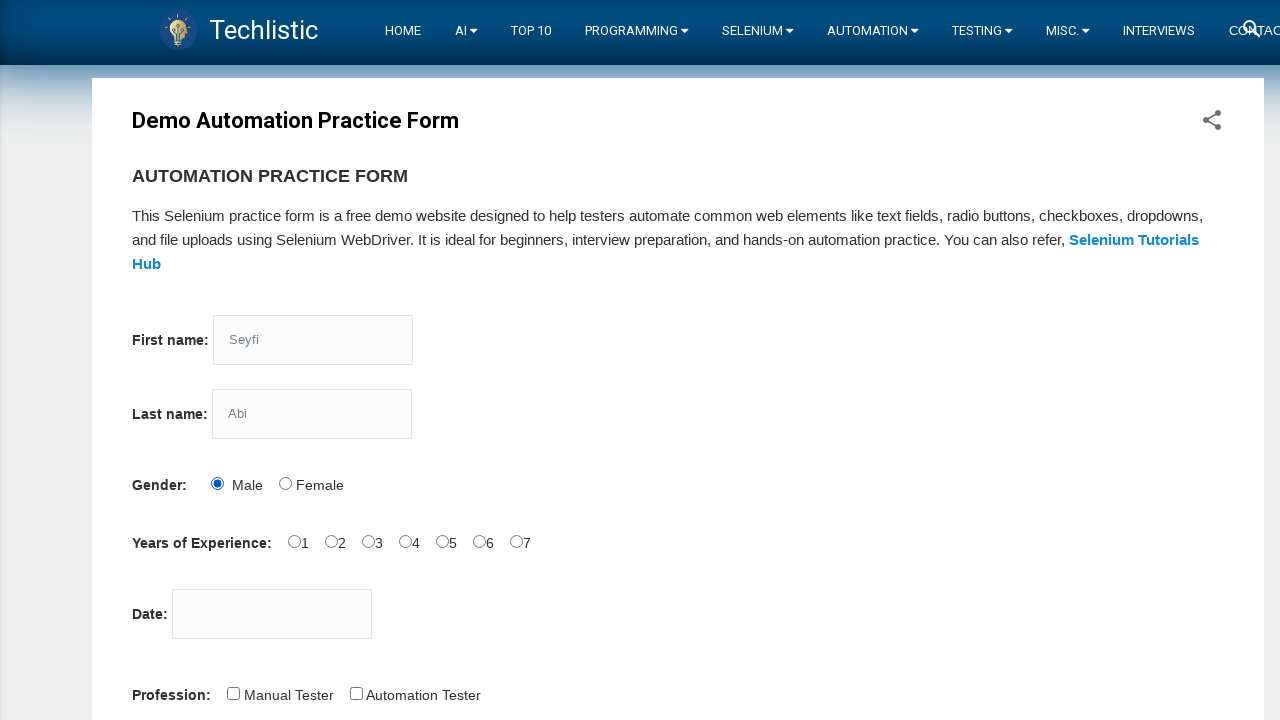

Selected experience level 0-1 year at (294, 541) on #exp-0
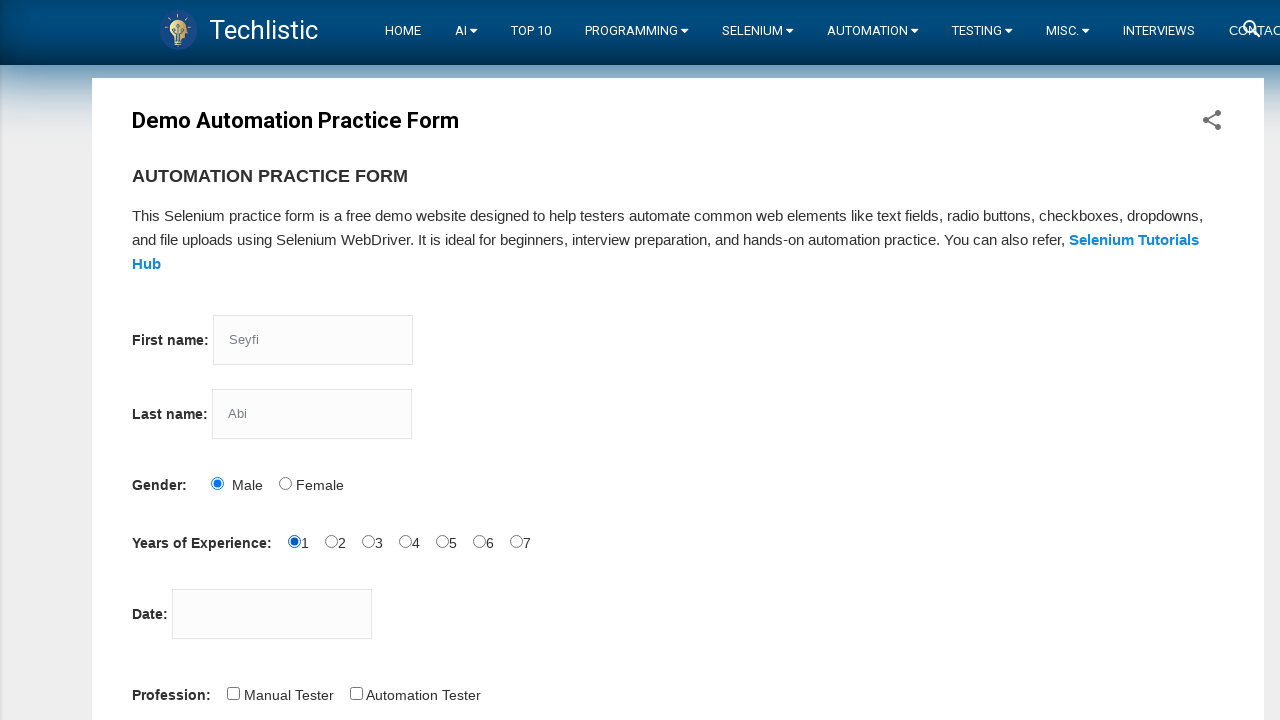

Filled date field with '24.01.2022' on #datepicker
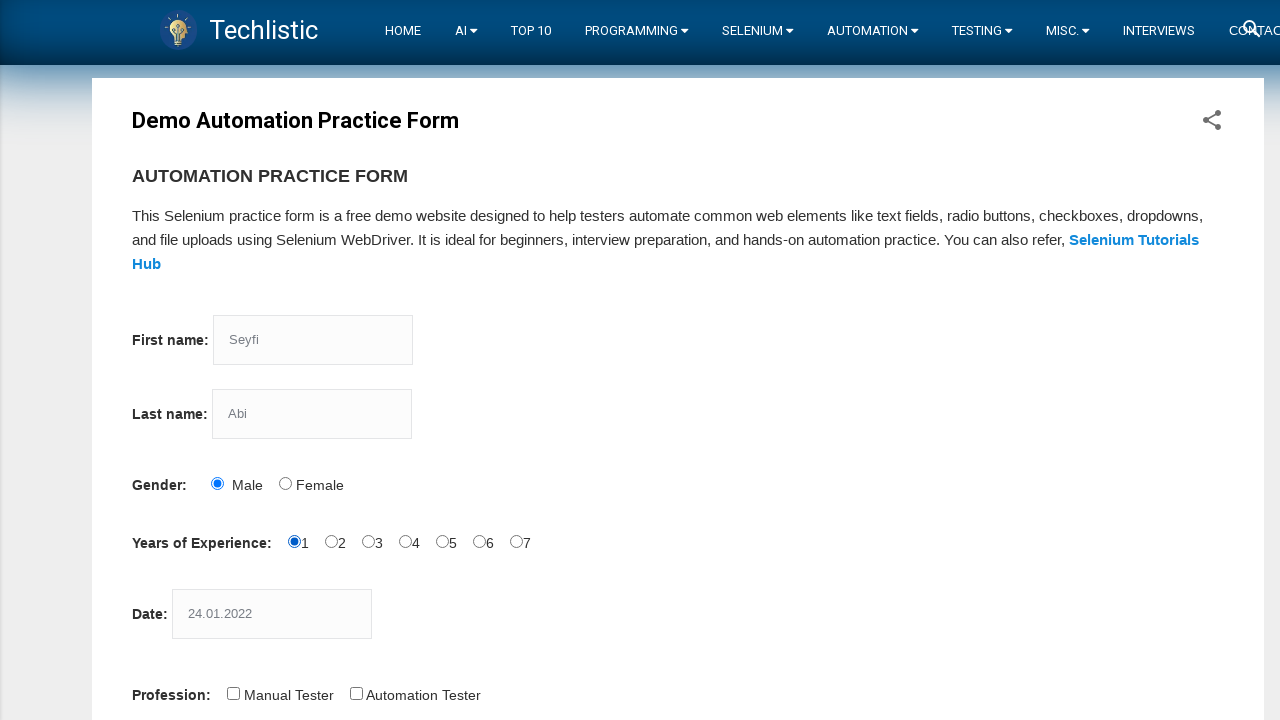

Selected Automation Tester profession at (356, 693) on #profession-1
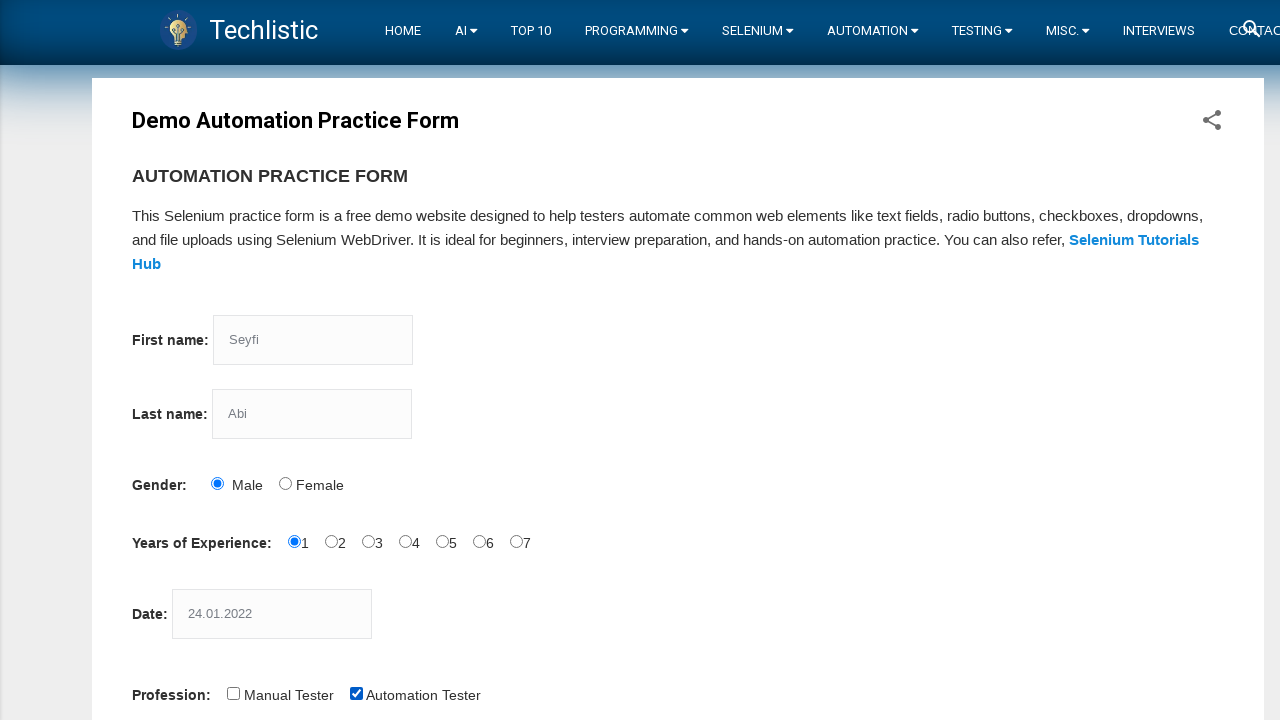

Selected Selenium Webdriver tool at (446, 360) on #tool-2
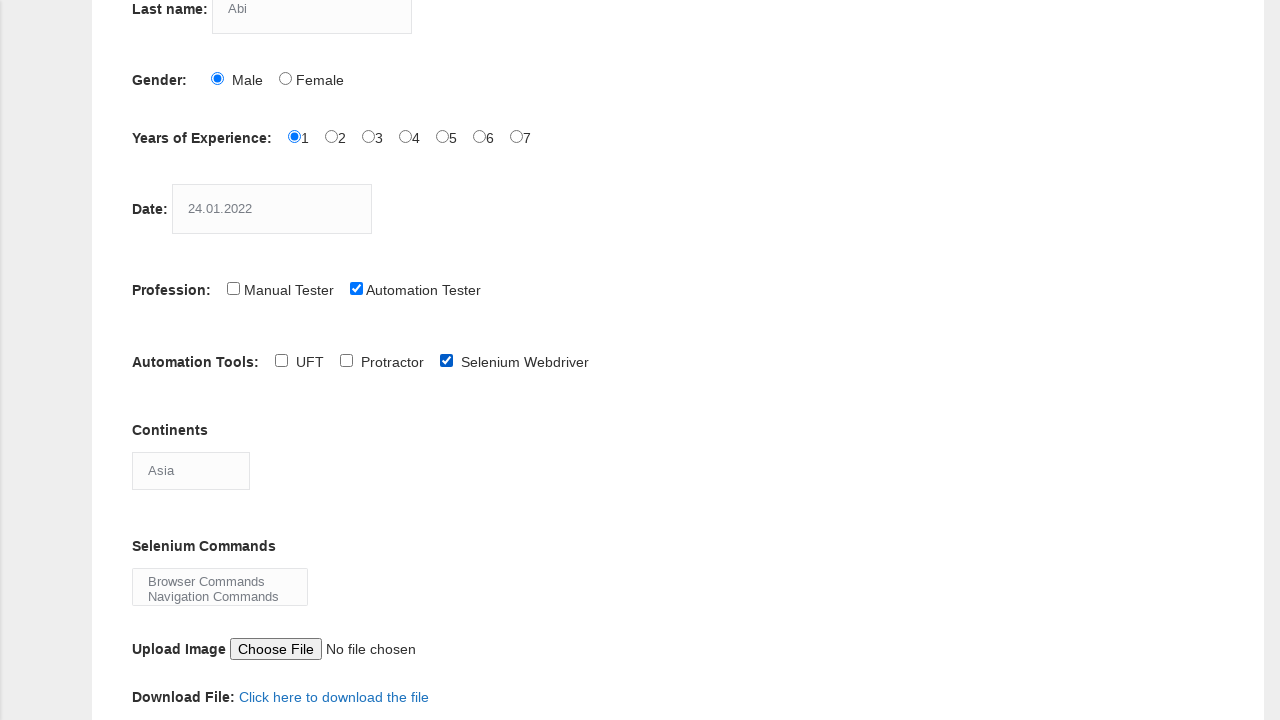

Clicked on continents dropdown to open it at (191, 470) on #continents
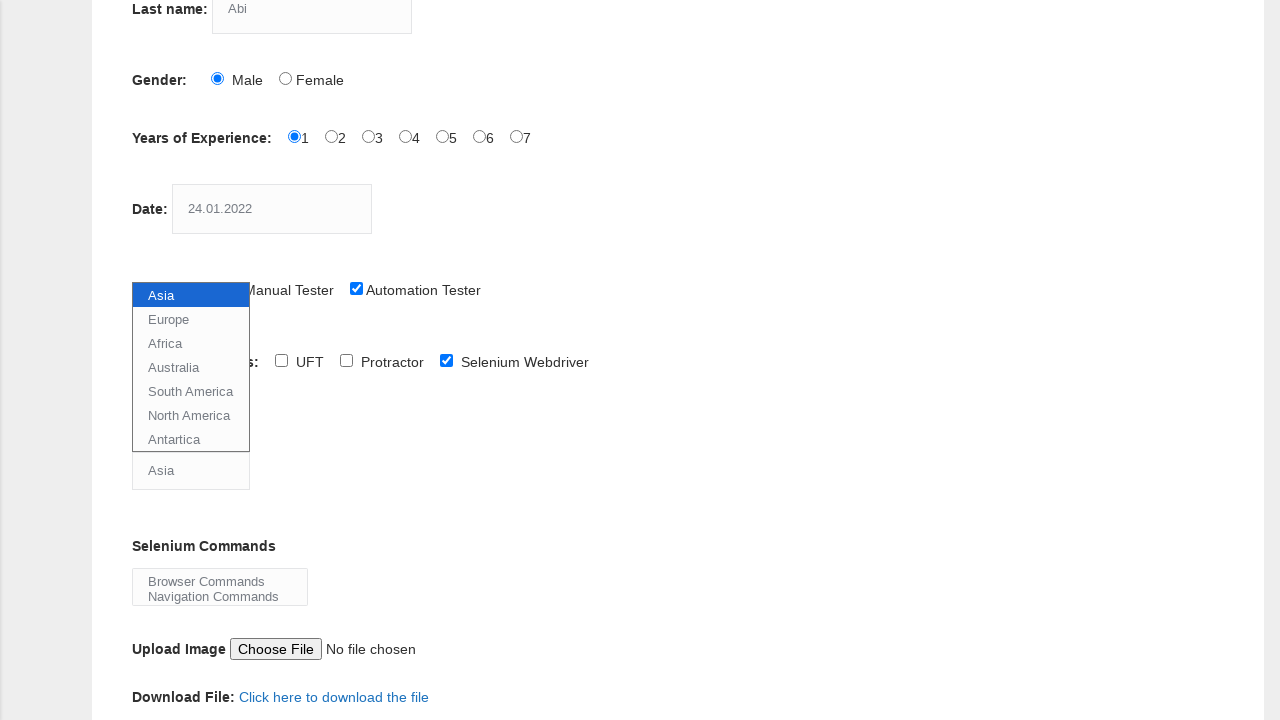

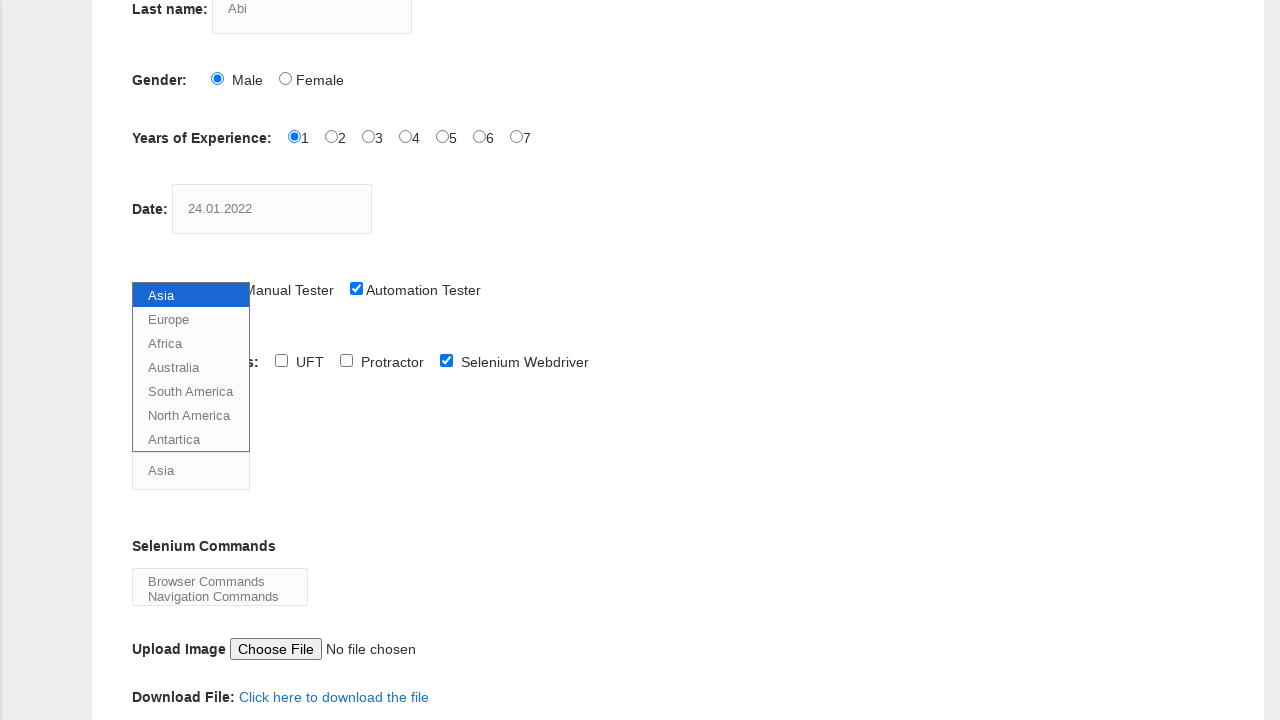